Tests hover functionality by hovering over an avatar and verifying that additional user information (caption) becomes visible

Starting URL: http://the-internet.herokuapp.com/hovers

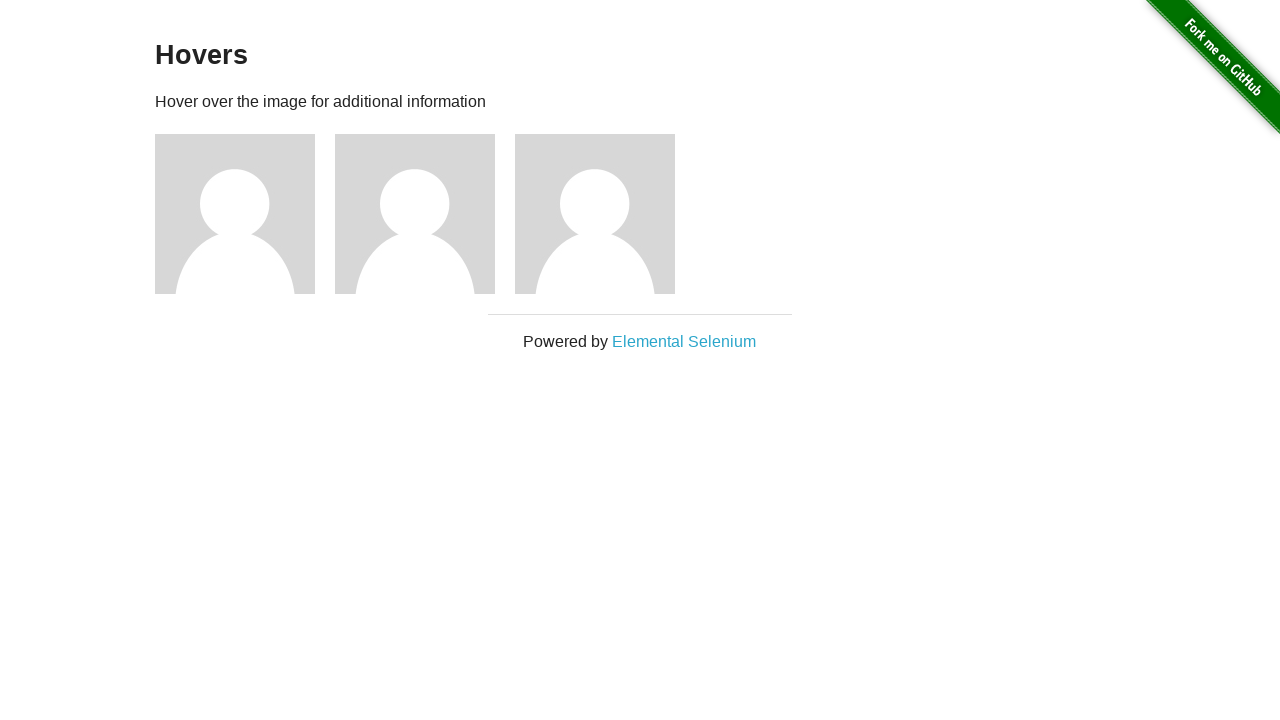

Hovered over the first avatar element at (245, 214) on .figure >> nth=0
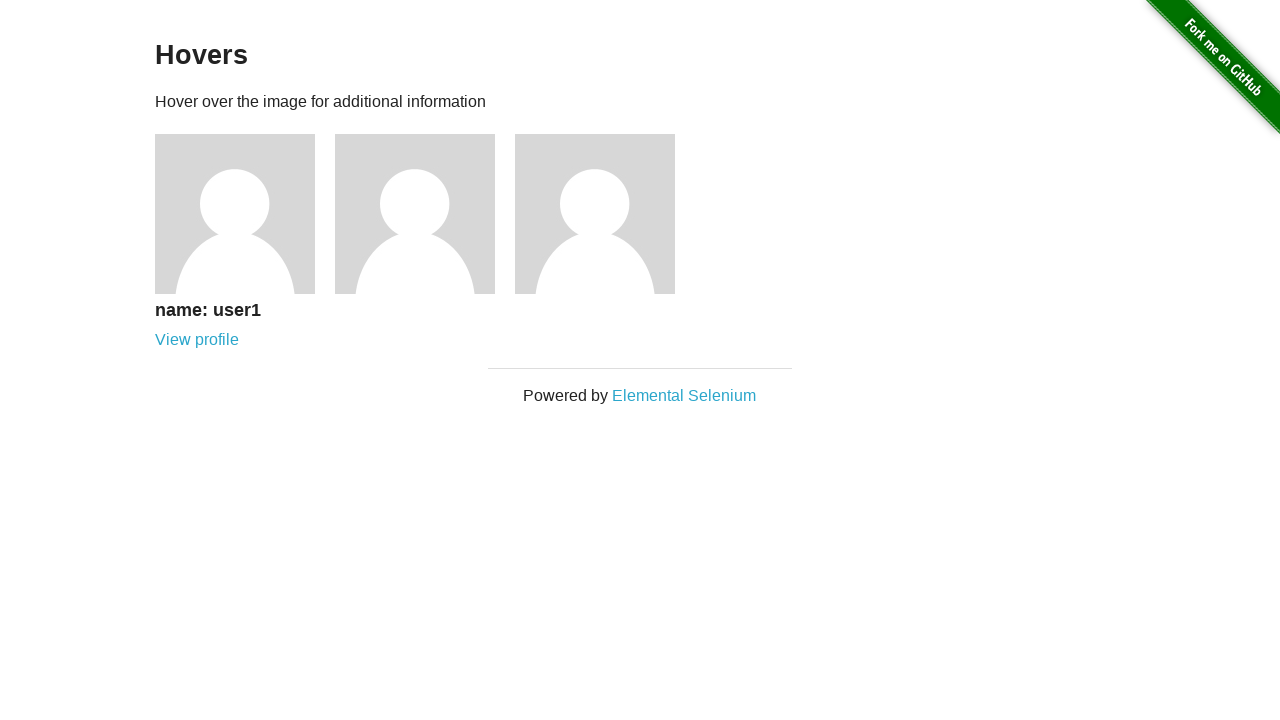

Caption became visible after hovering
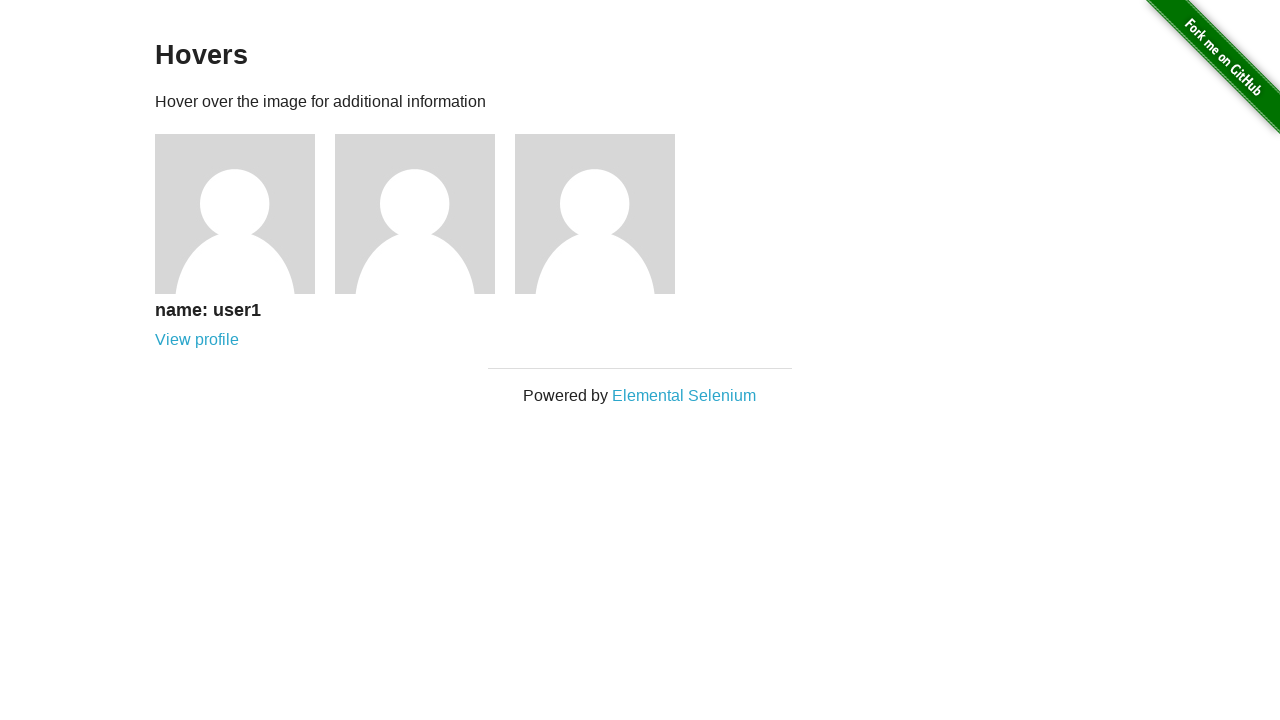

Verified that the caption is visible
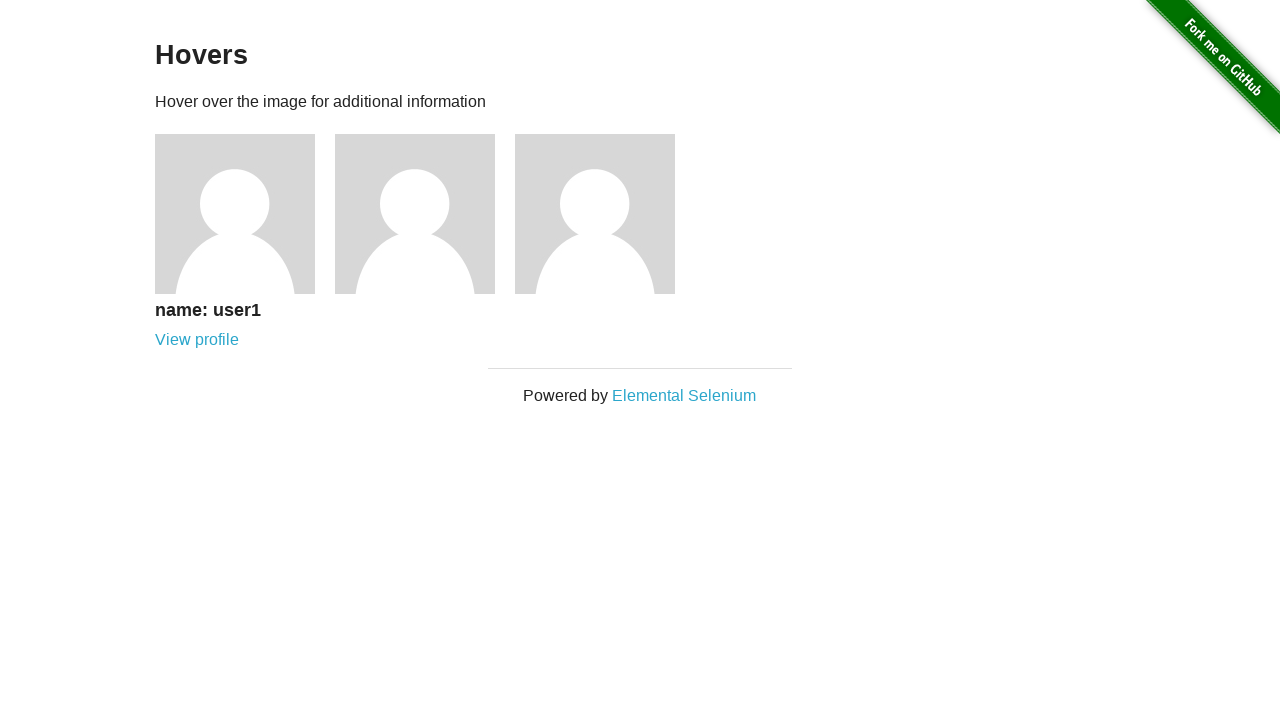

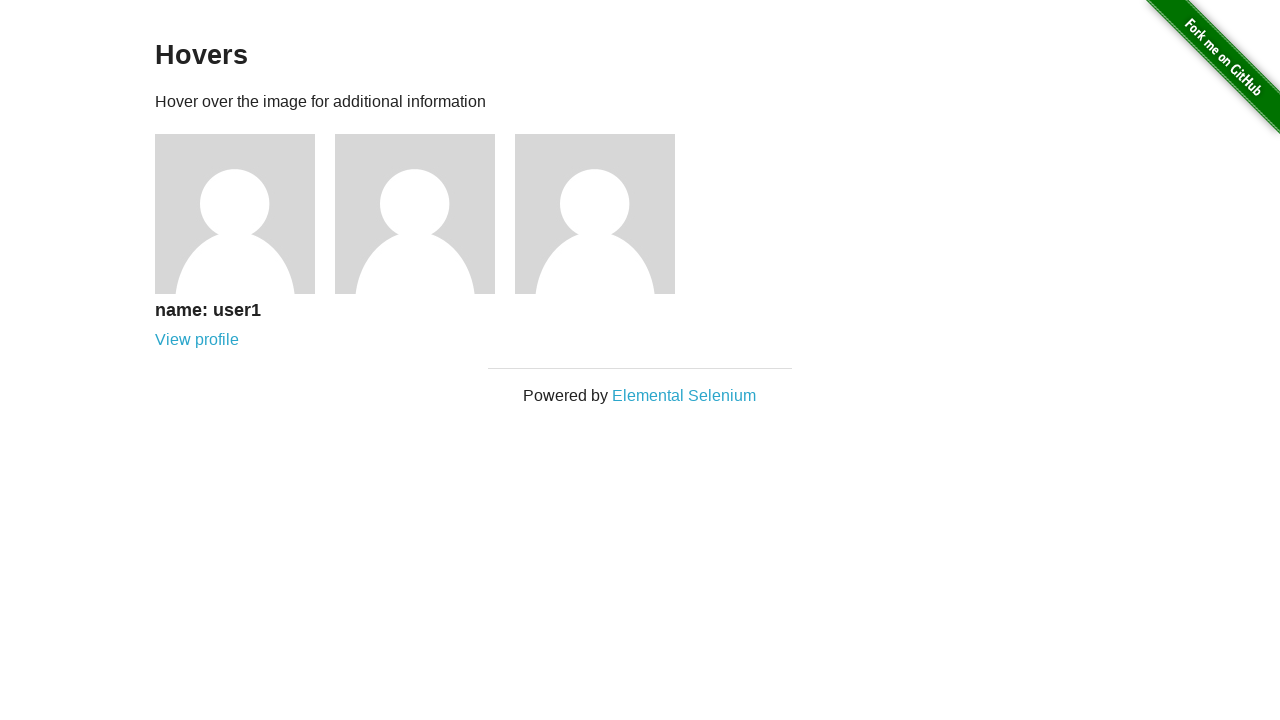